Tests e-commerce functionality by adding specific items to cart, proceeding to checkout, and applying a promo code

Starting URL: https://rahulshettyacademy.com/seleniumPractise/

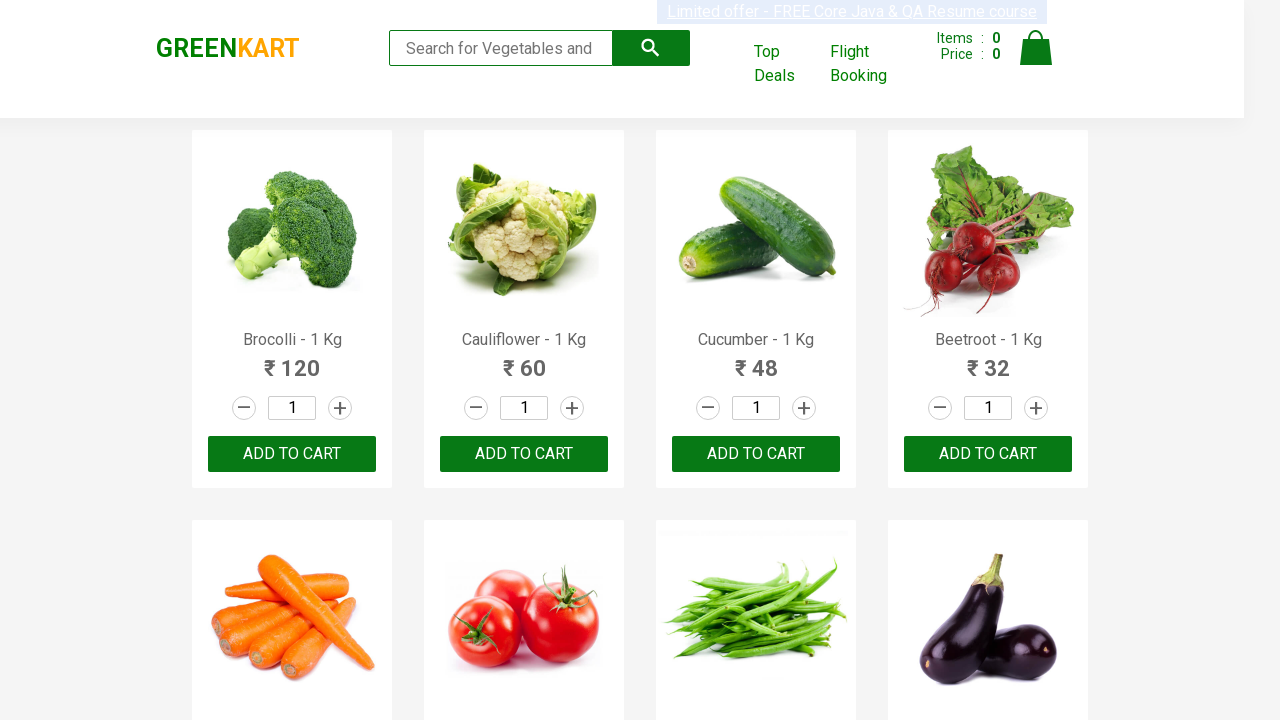

Waited for products to load
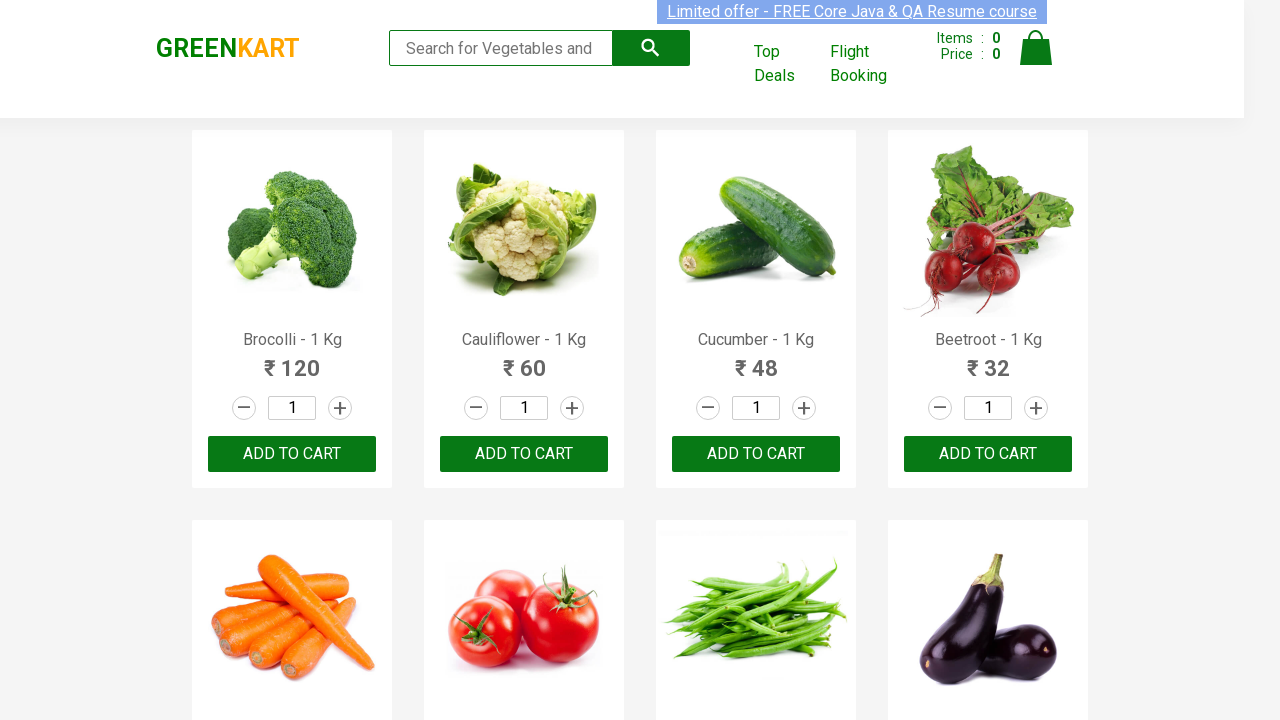

Retrieved all product elements
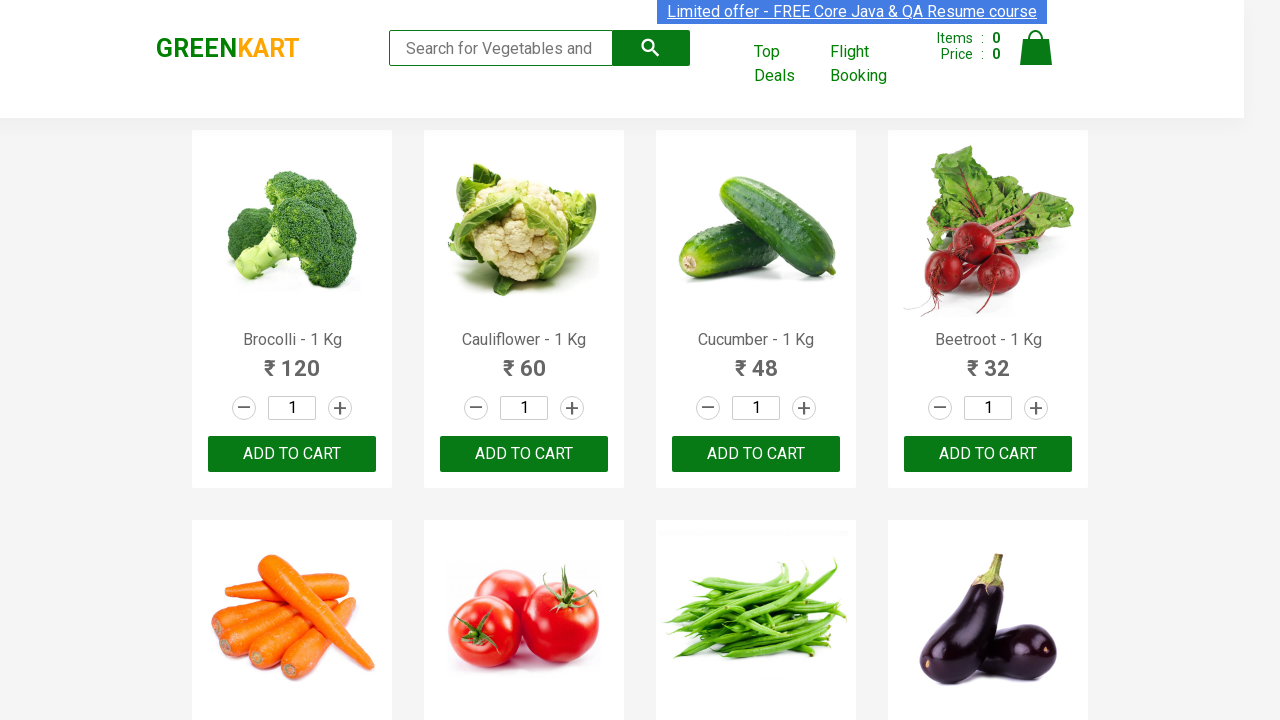

Added Brocolli to cart
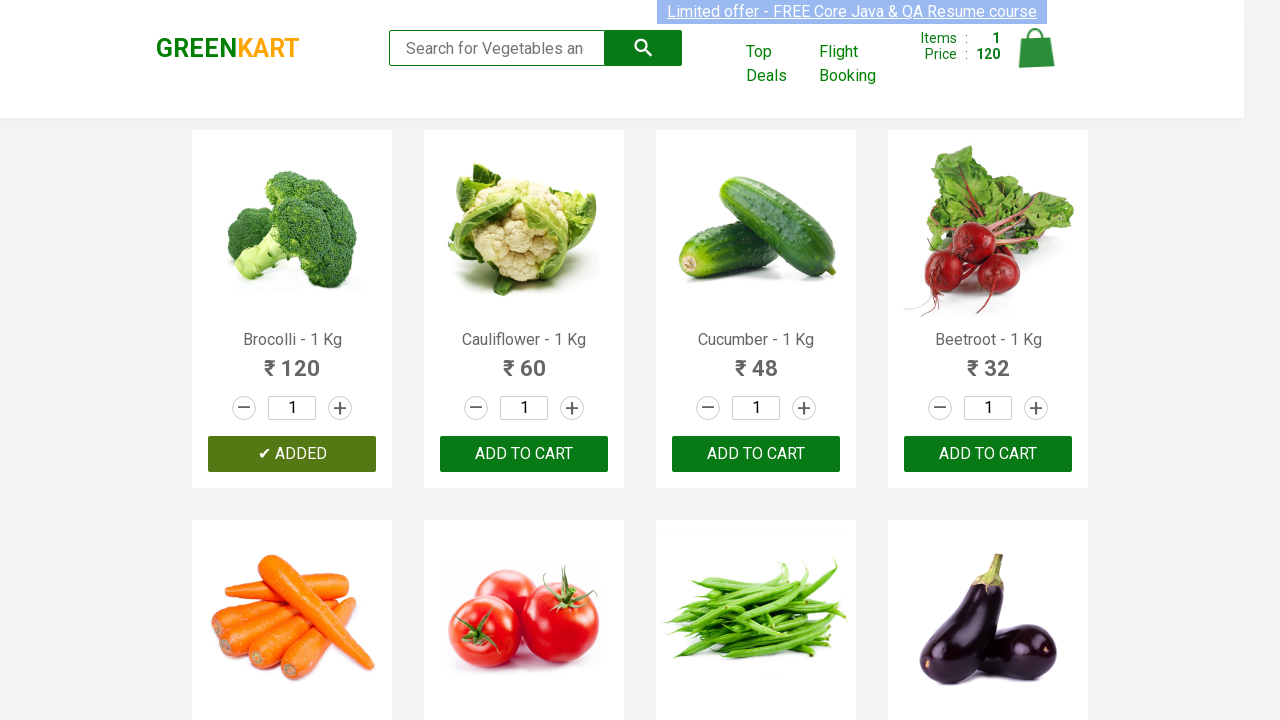

Added Cucumber to cart
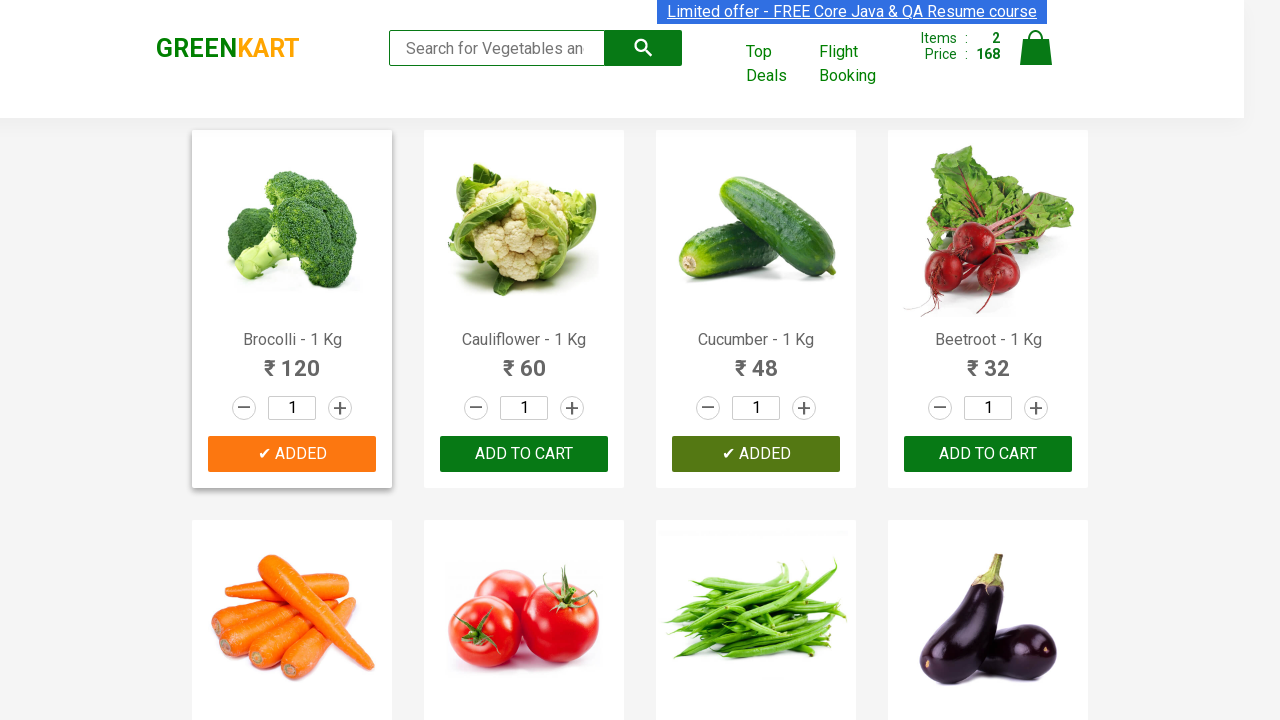

Added Beetroot to cart
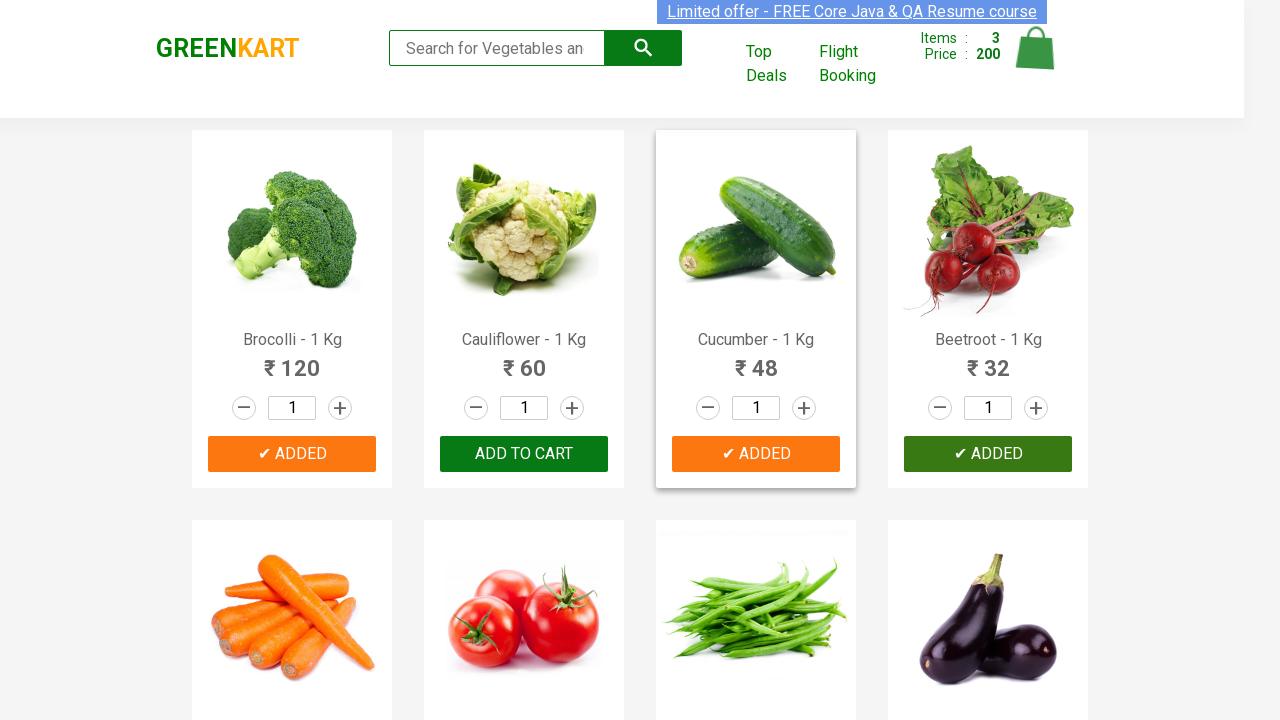

Clicked on cart icon at (1036, 48) on img[alt='Cart']
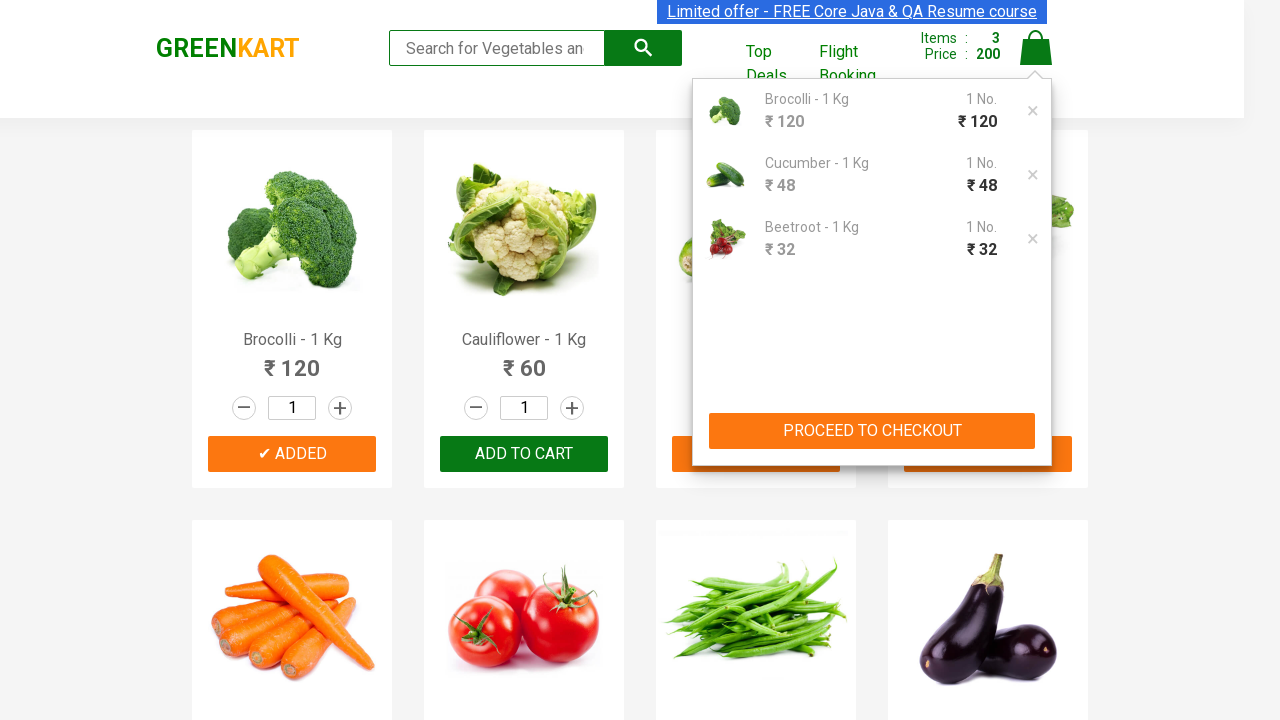

Proceed to Checkout button is visible
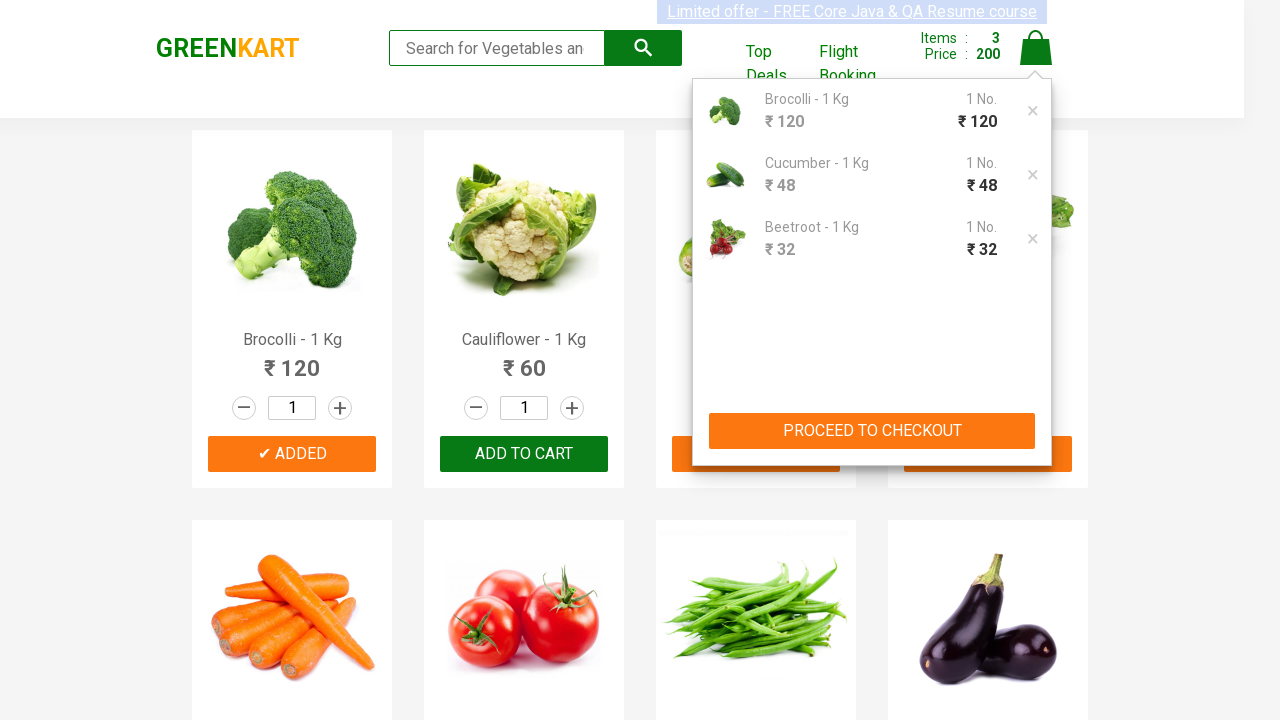

Clicked Proceed to Checkout button at (872, 431) on xpath=//button[contains(text(),'PROCEED TO CHECKOUT')]
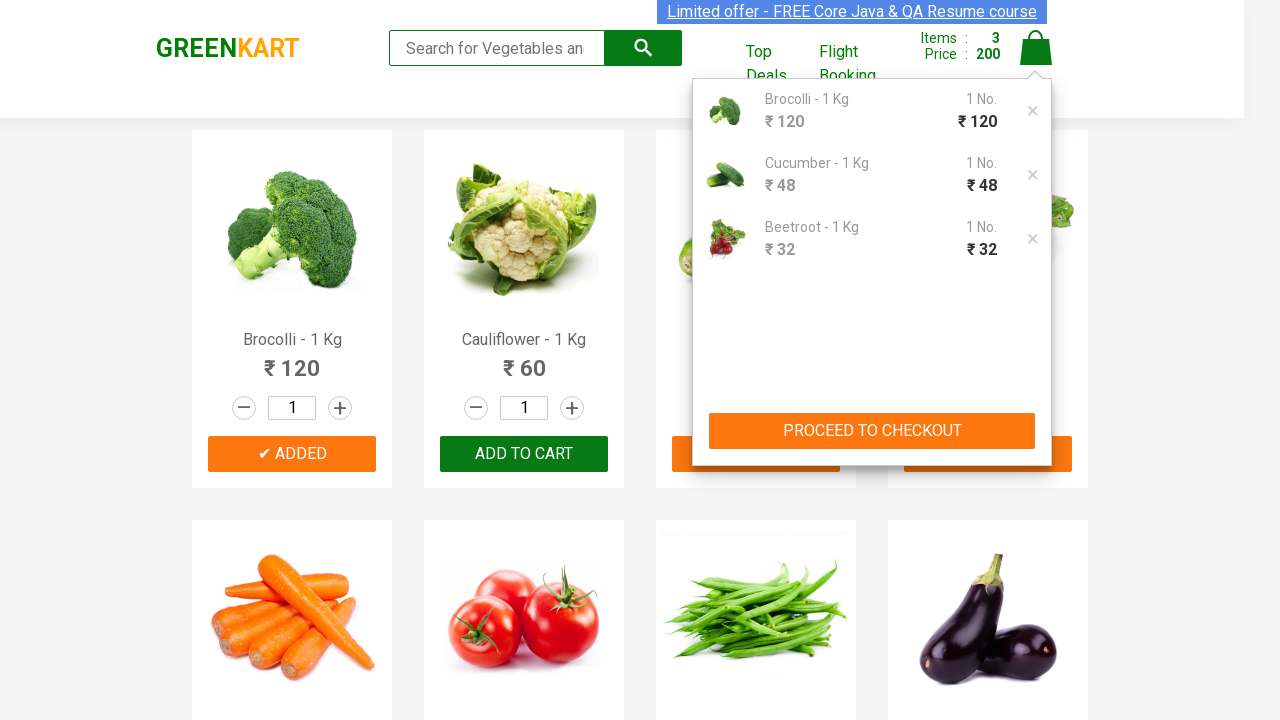

Promo code input field is visible
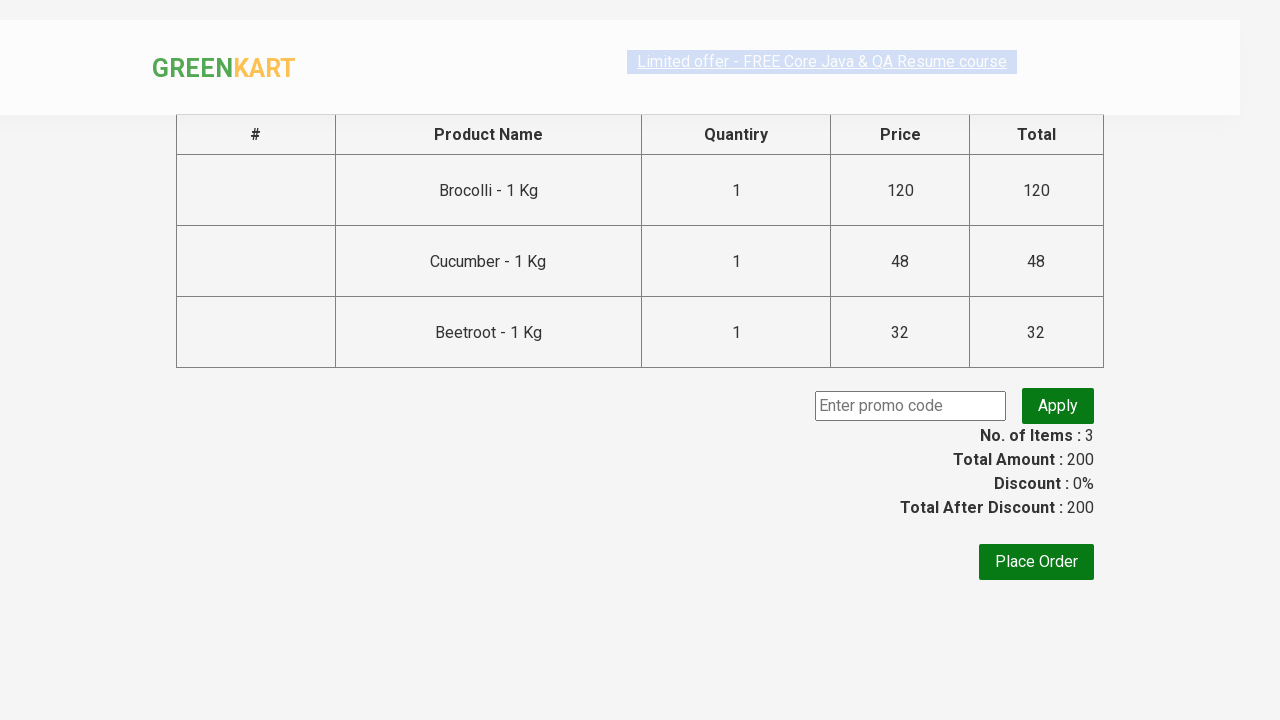

Entered promo code 'rahulshettyacademy' on input.promoCode
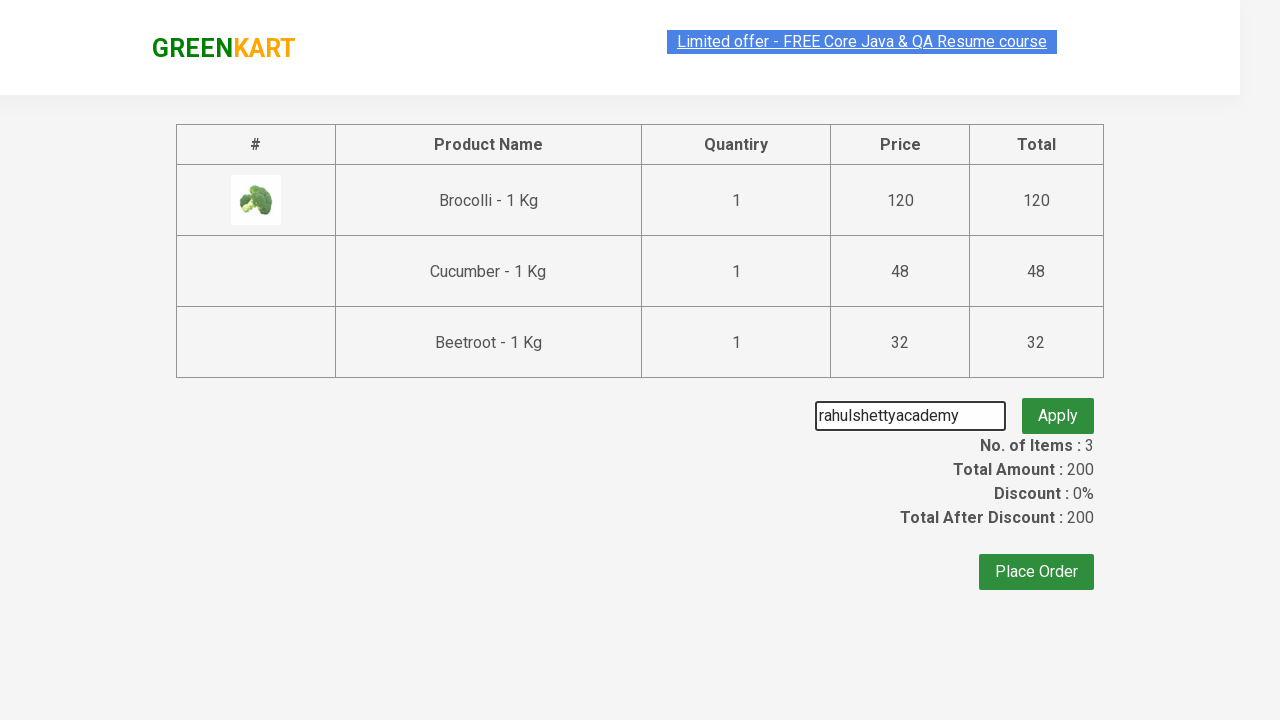

Clicked Apply button to apply promo code at (1058, 406) on .promoBtn
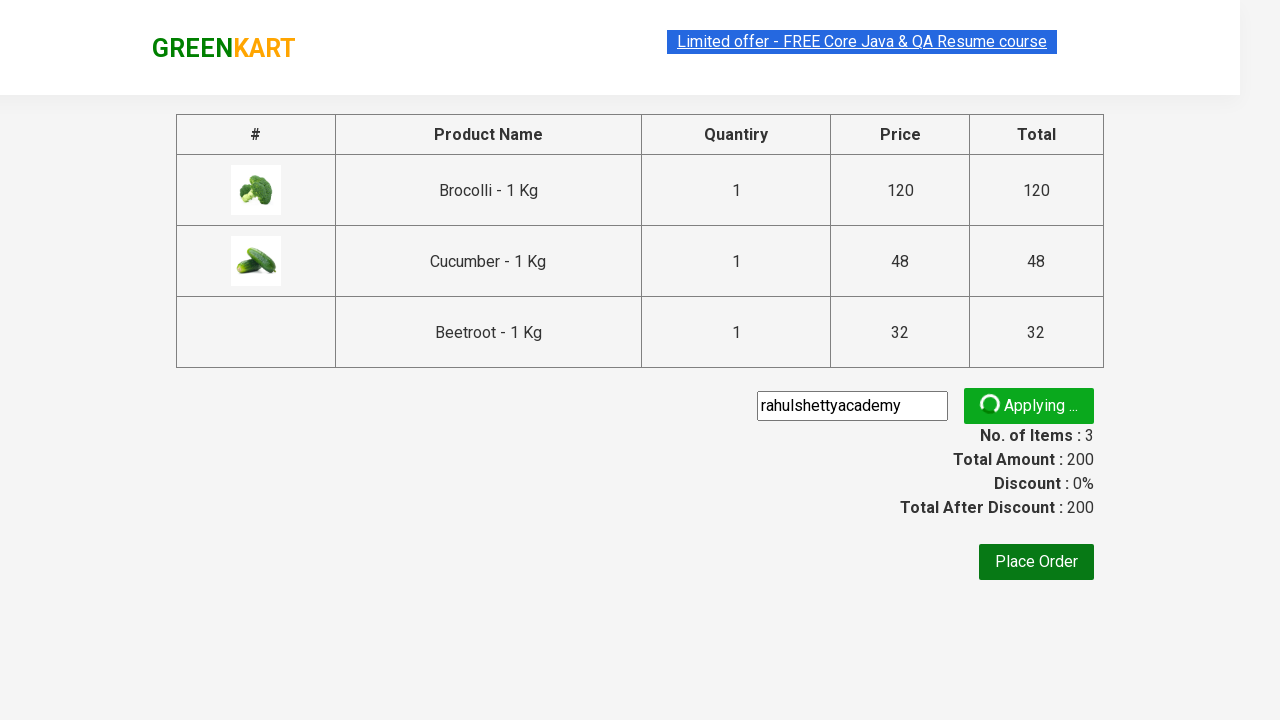

Promo code successfully applied - confirmation message visible
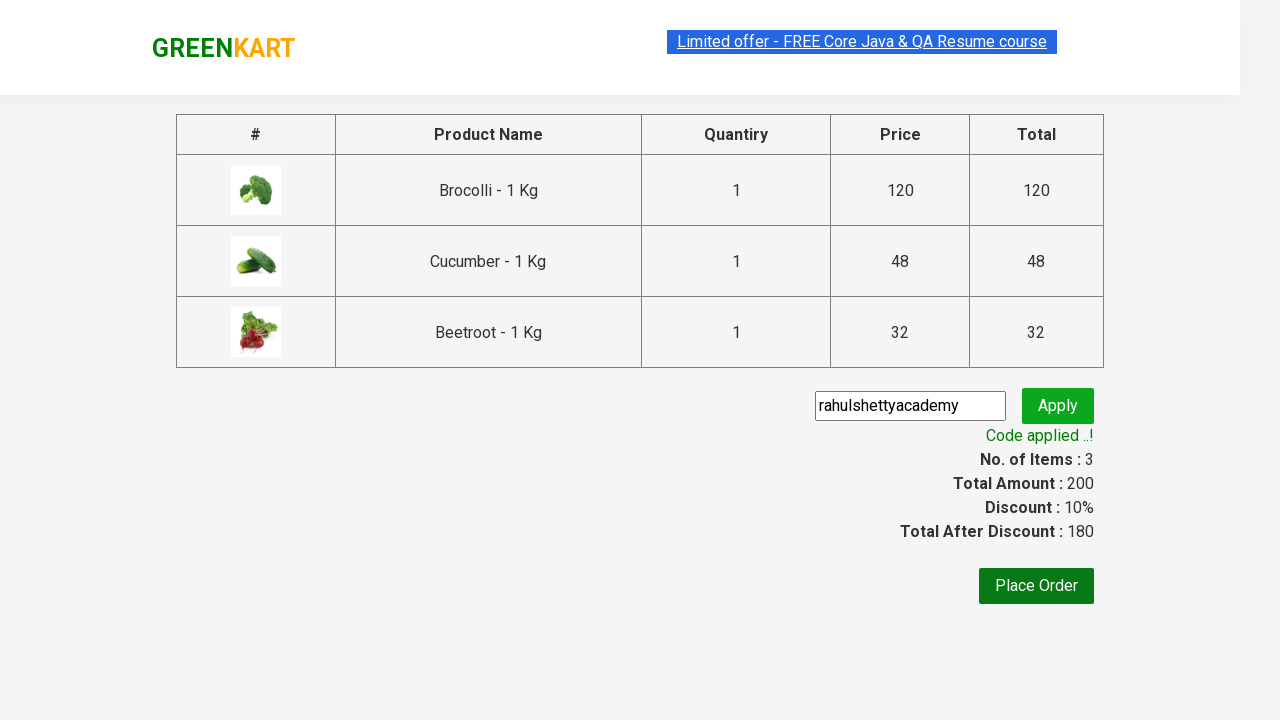

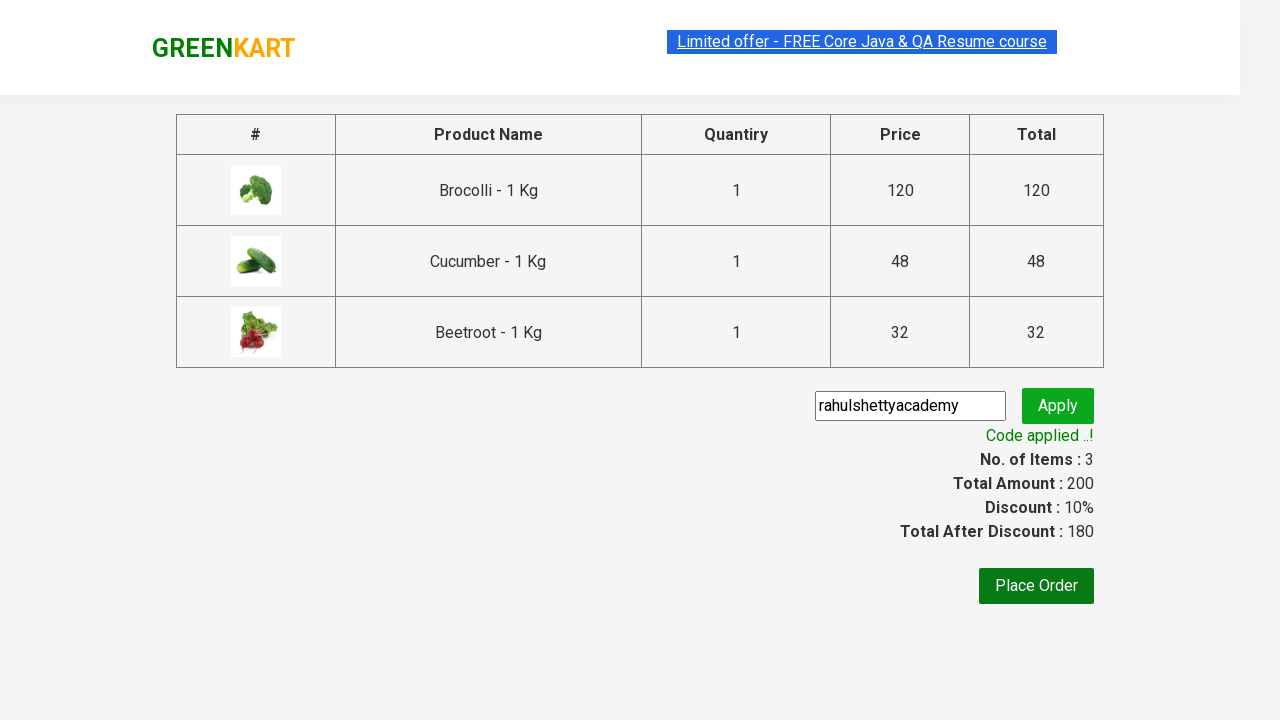